Tests browser window handling by clicking a link that opens a new window, switching to the new window, and verifying that it contains the expected content.

Starting URL: https://the-internet.herokuapp.com/windows

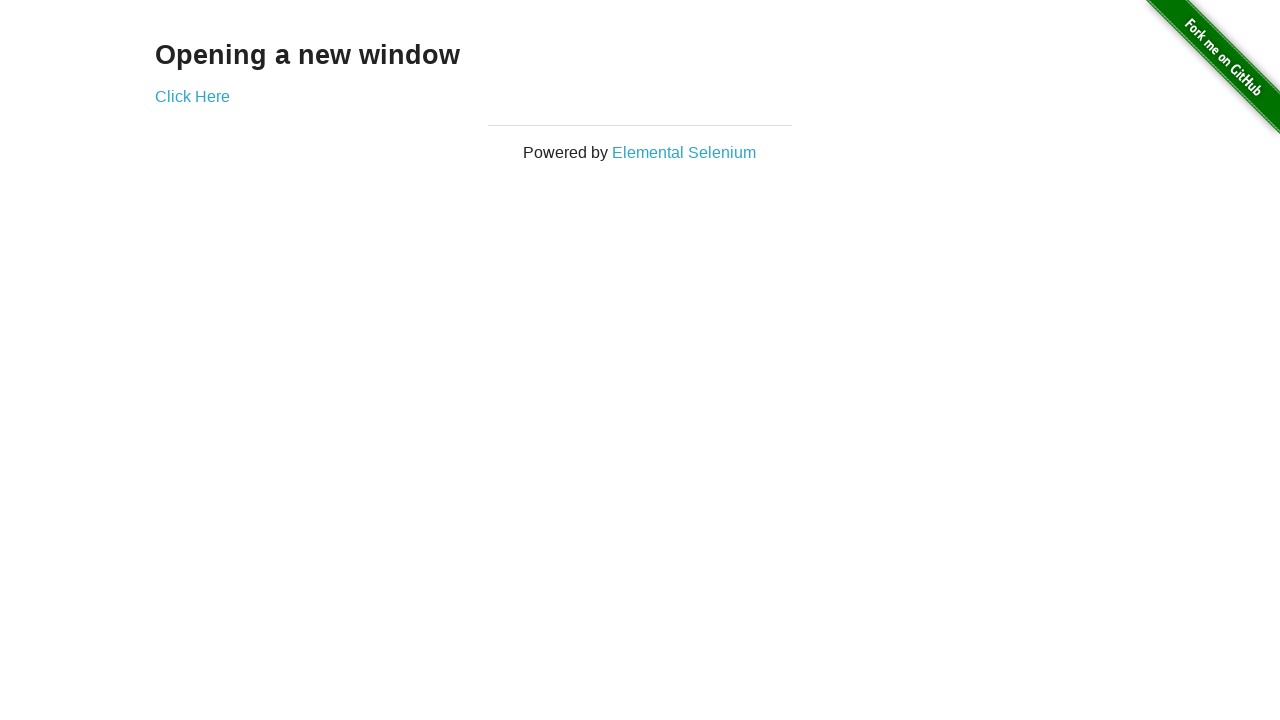

Clicked 'Click Here' link to open new window at (192, 96) on text=Click Here
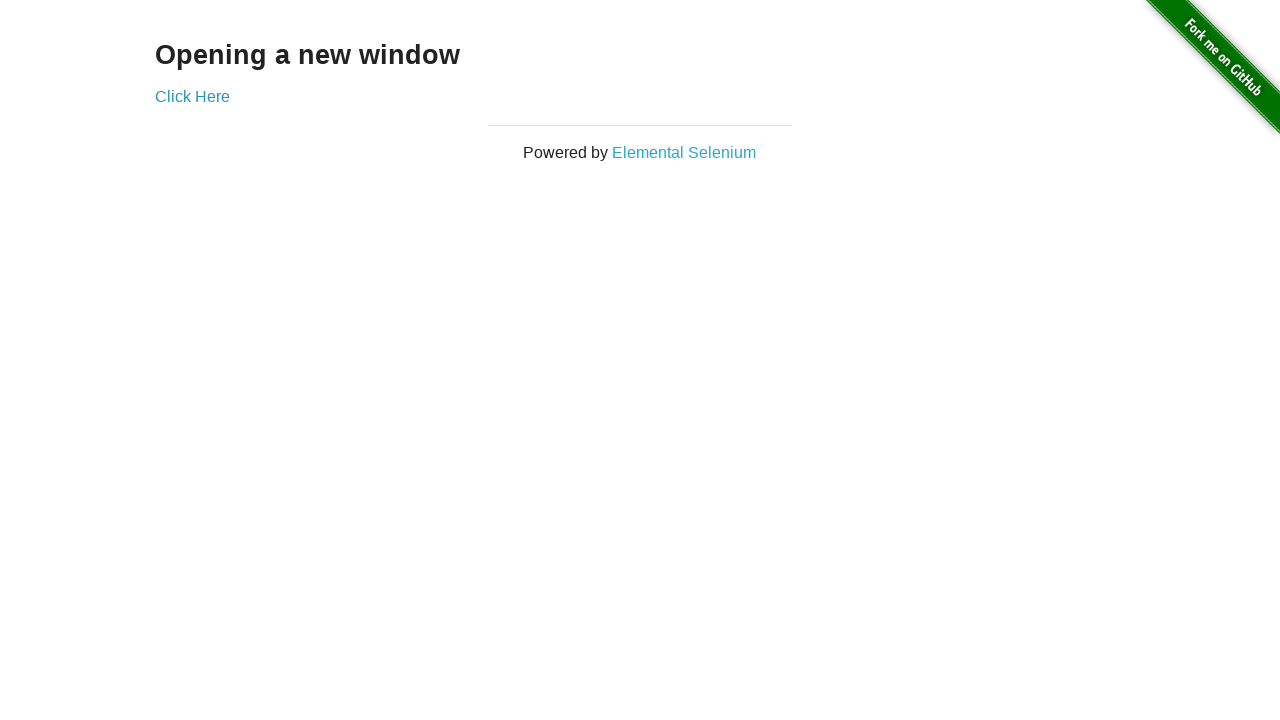

New window opened and captured
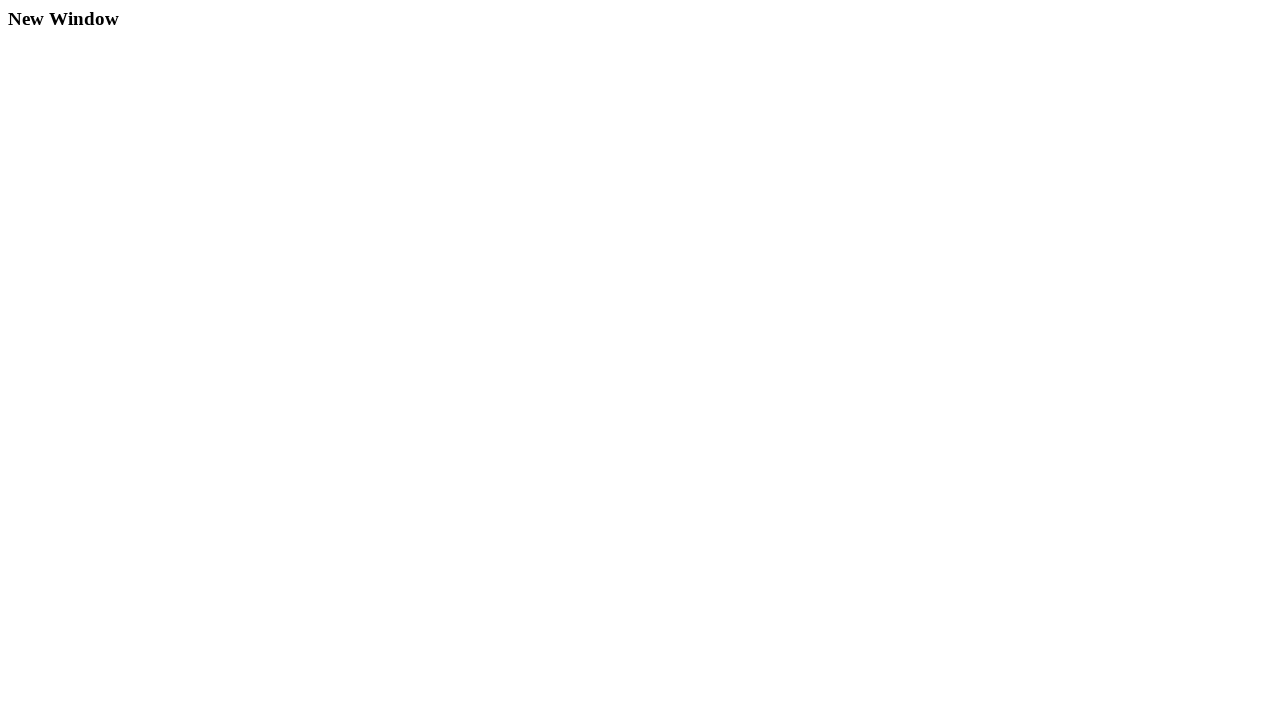

New window page fully loaded
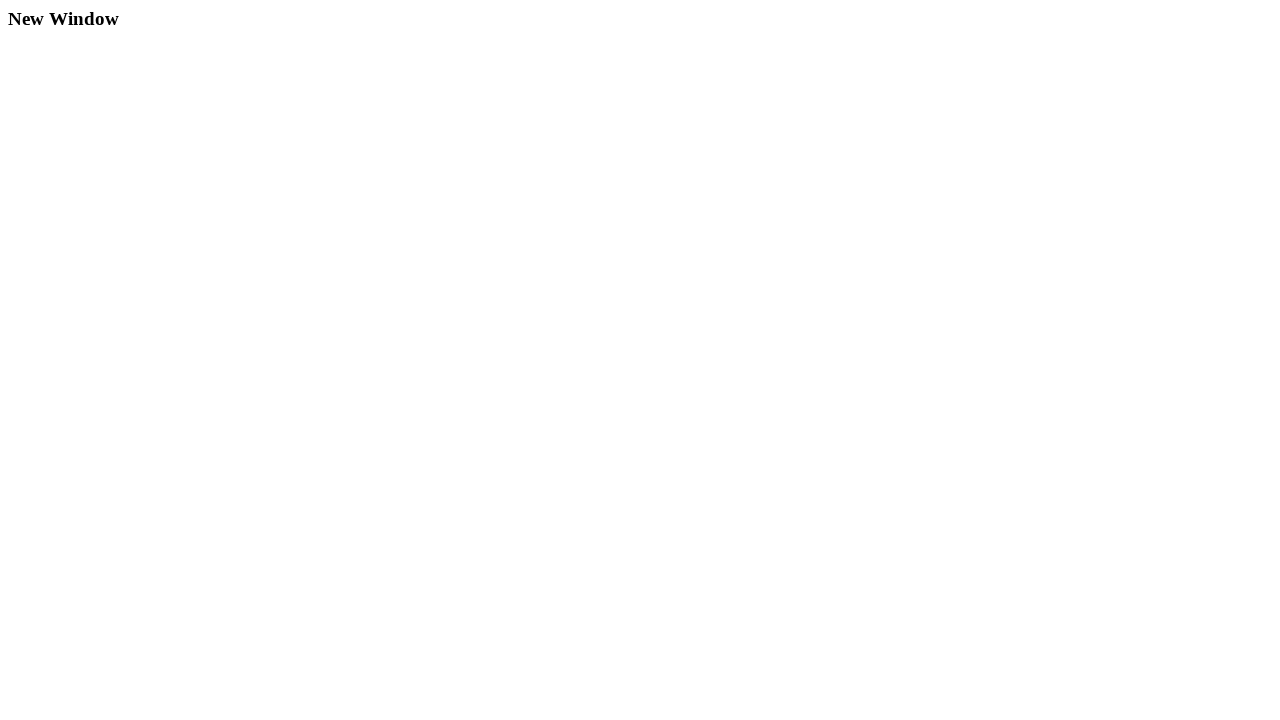

Verified new window contains 'New Window' text
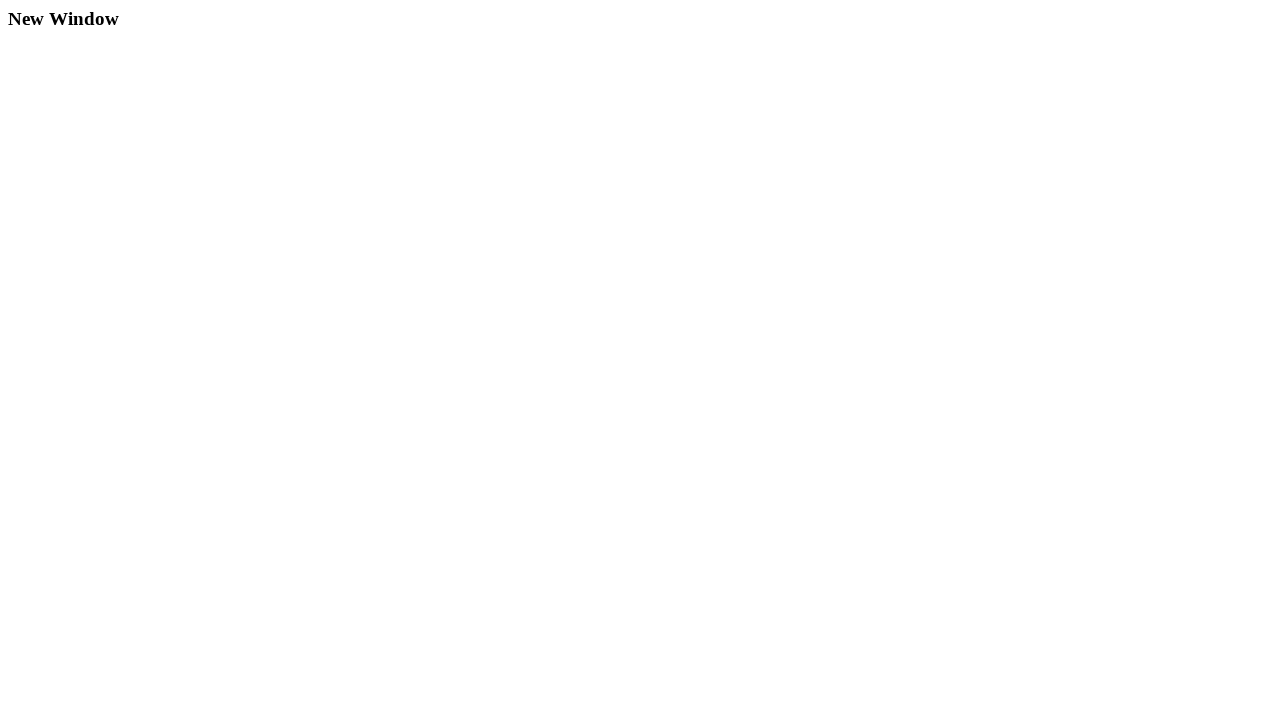

Closed new window
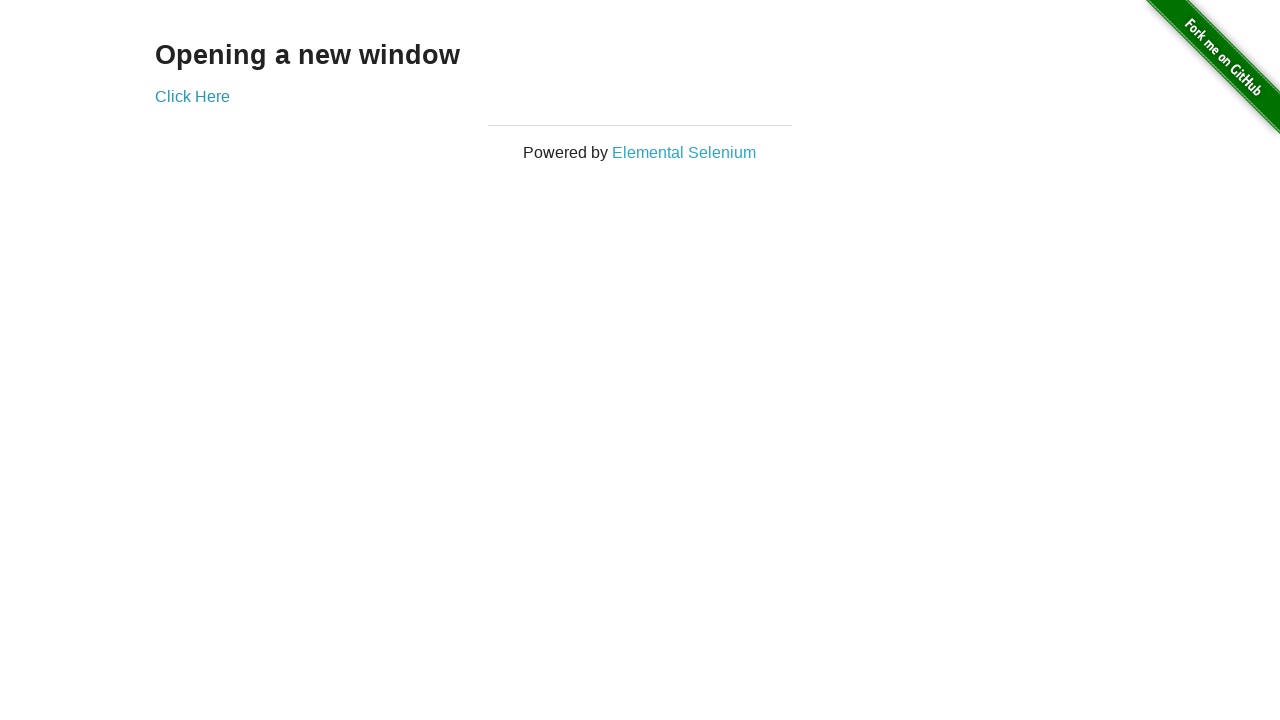

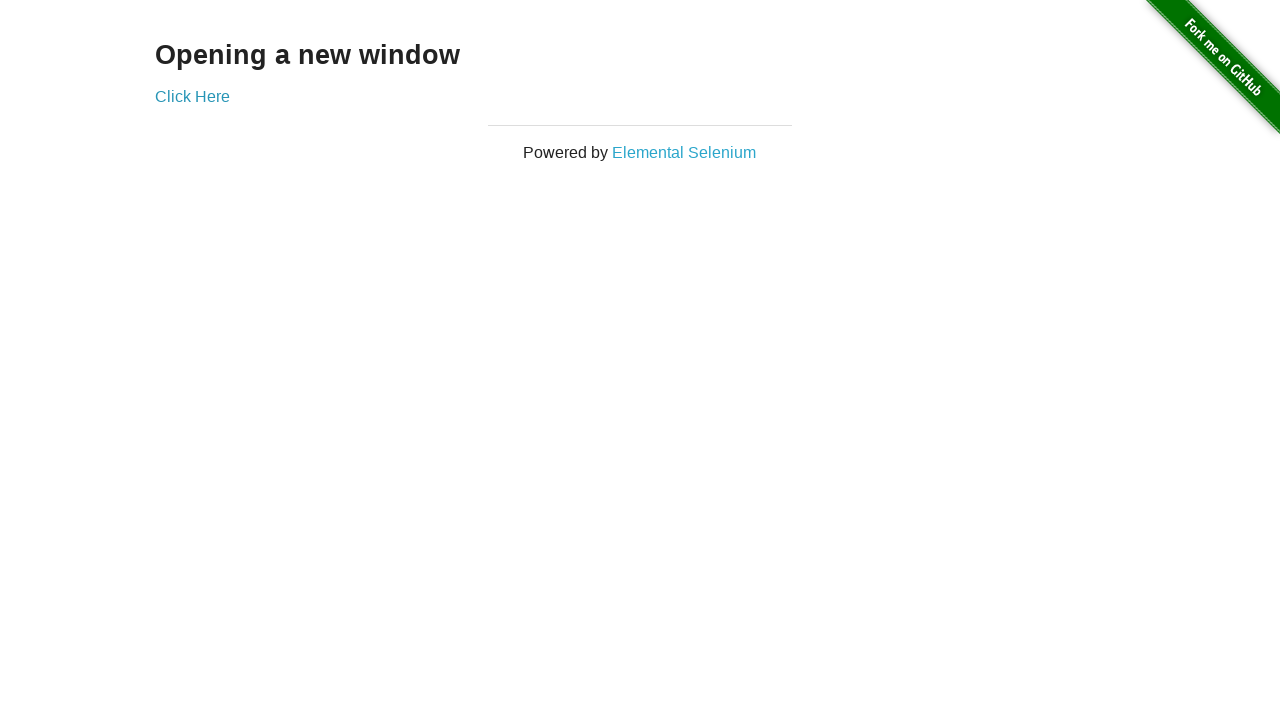